Tests hover functionality by moving the mouse over avatar images and verifying that hidden text becomes visible on hover. It hovers over the first image to check if "user1" text appears, then iterates through all images on the page hovering over each one.

Starting URL: https://practice.cydeo.com/hovers

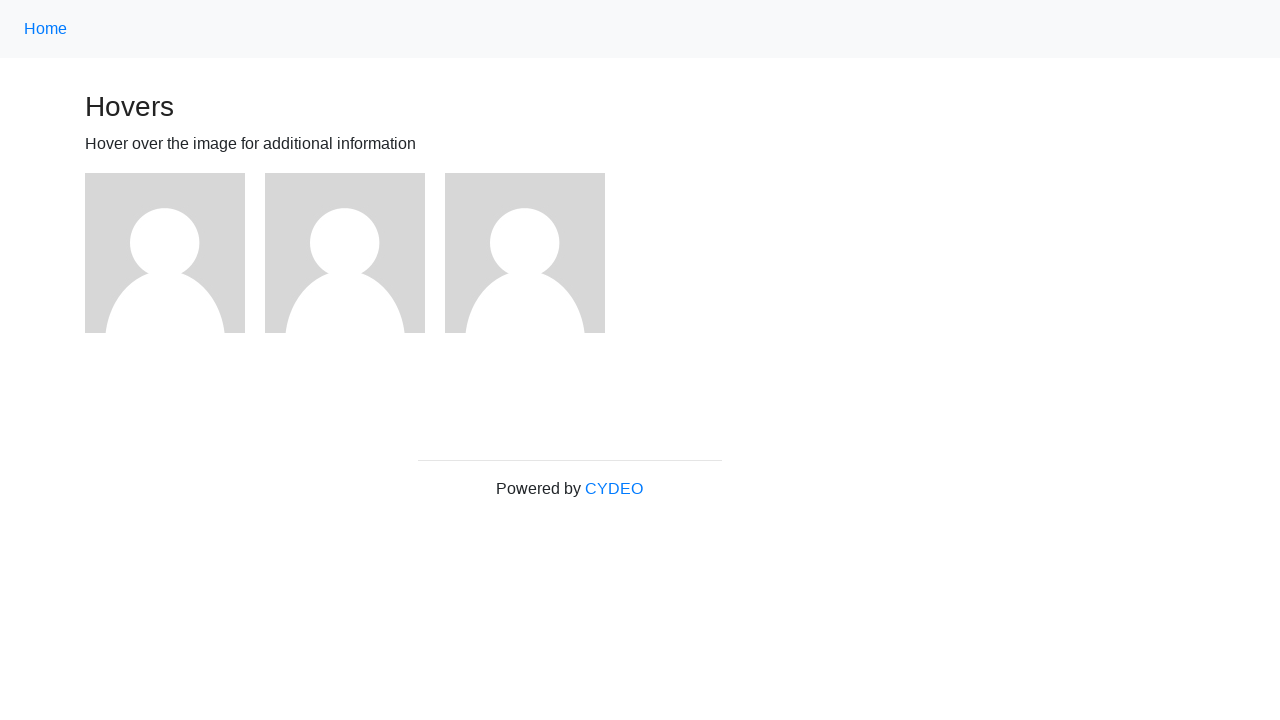

Hovered over the first avatar image at (165, 253) on (//img[@src='/img/avatar-blank.jpg'])[1]
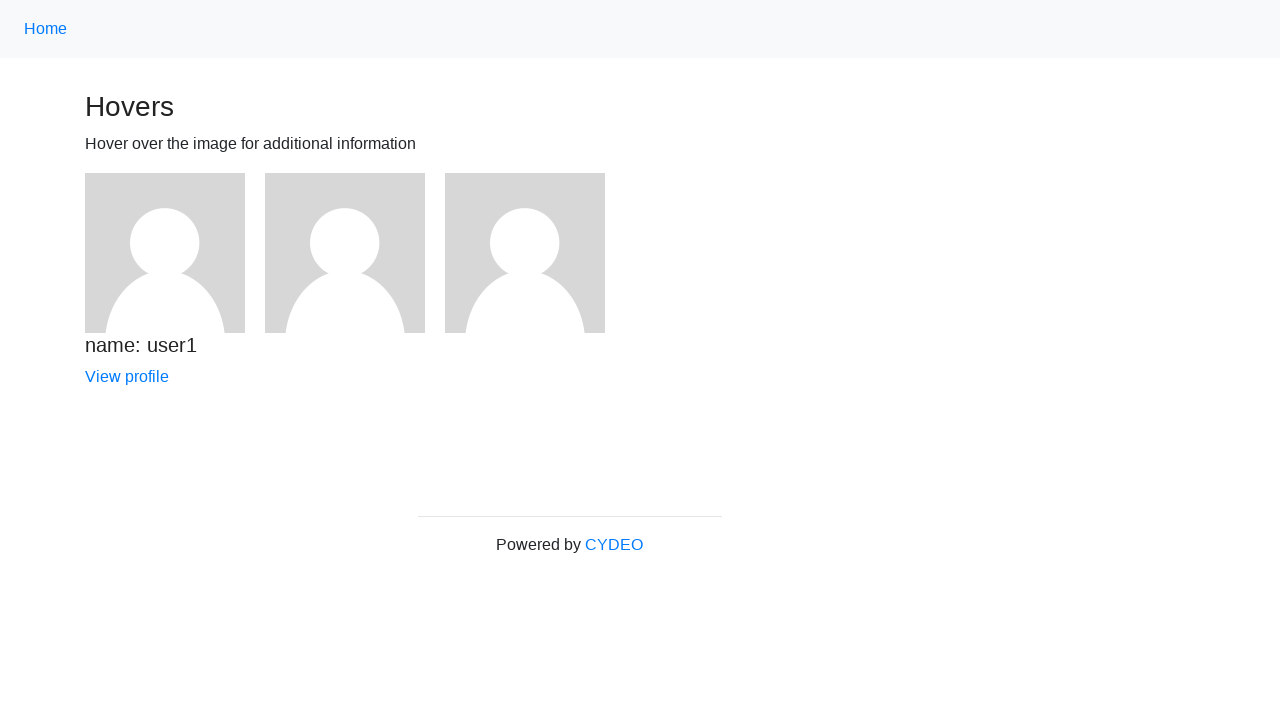

Verified that 'name: user1' text is visible after hovering
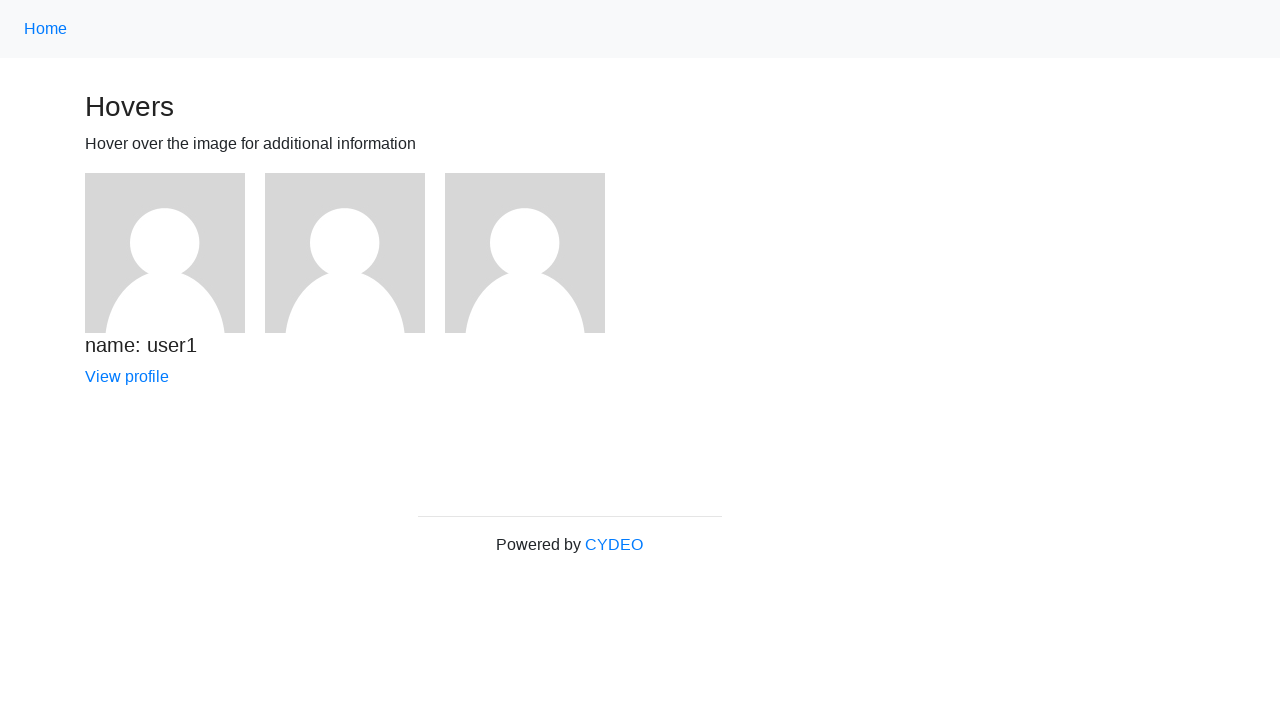

Found 3 avatar images on the page
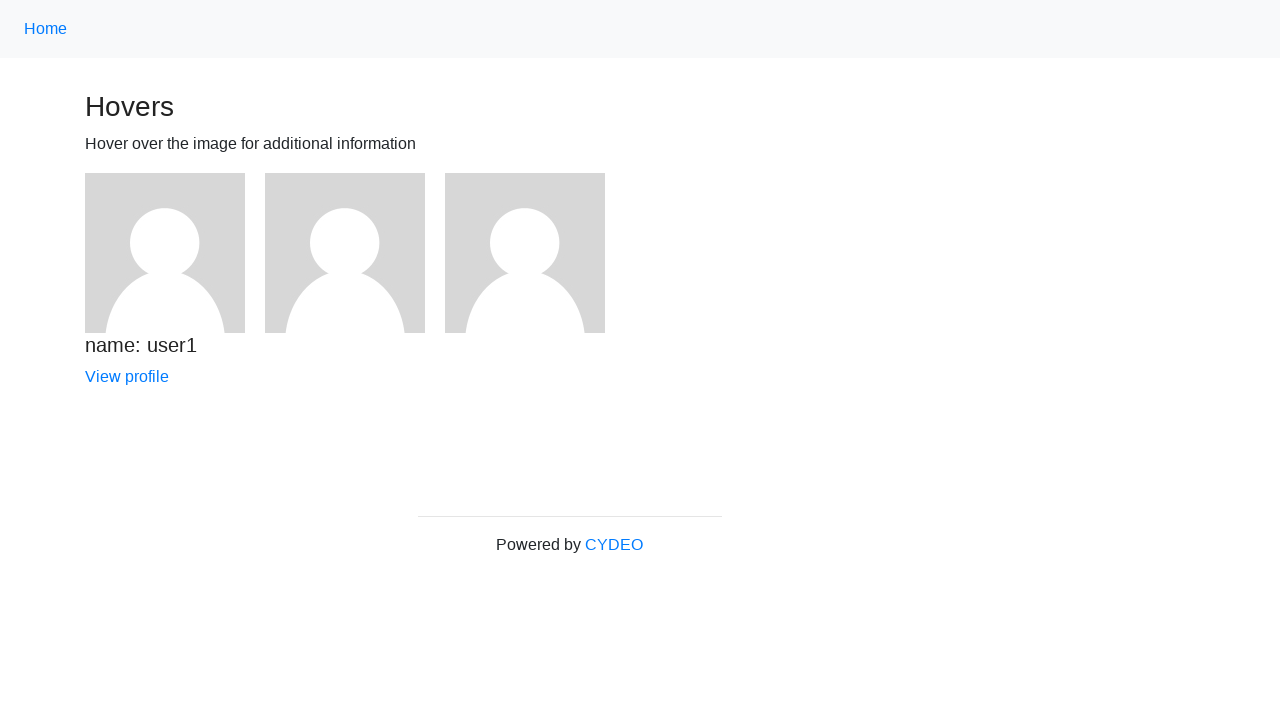

Hovered over avatar image 1 of 3 at (165, 253) on img >> nth=0
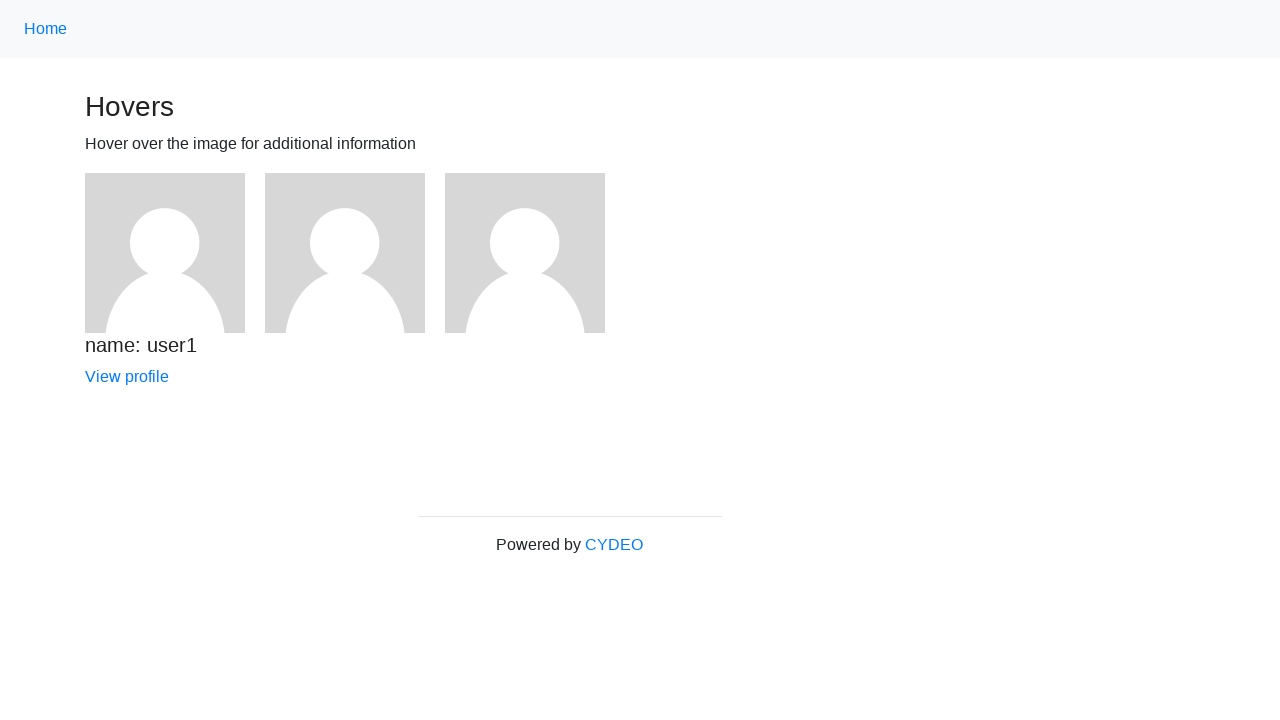

Waited 2 seconds to observe hover effect on image 1
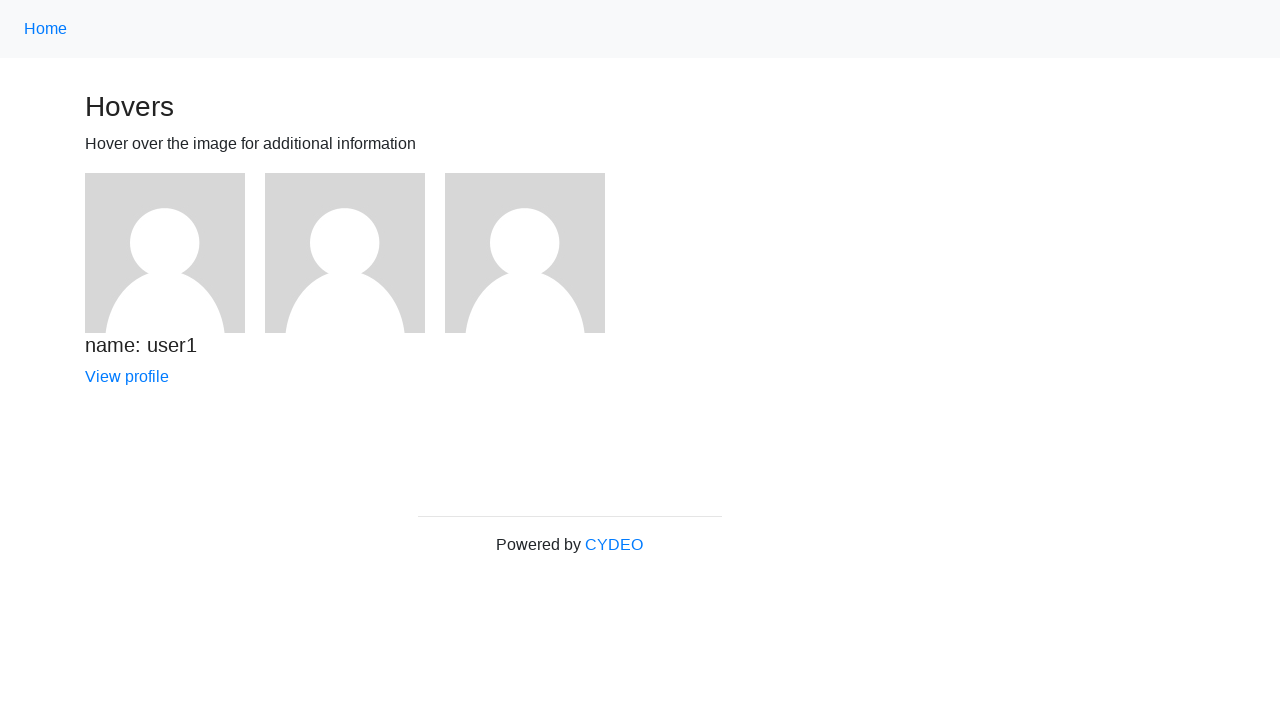

Hovered over avatar image 2 of 3 at (345, 253) on img >> nth=1
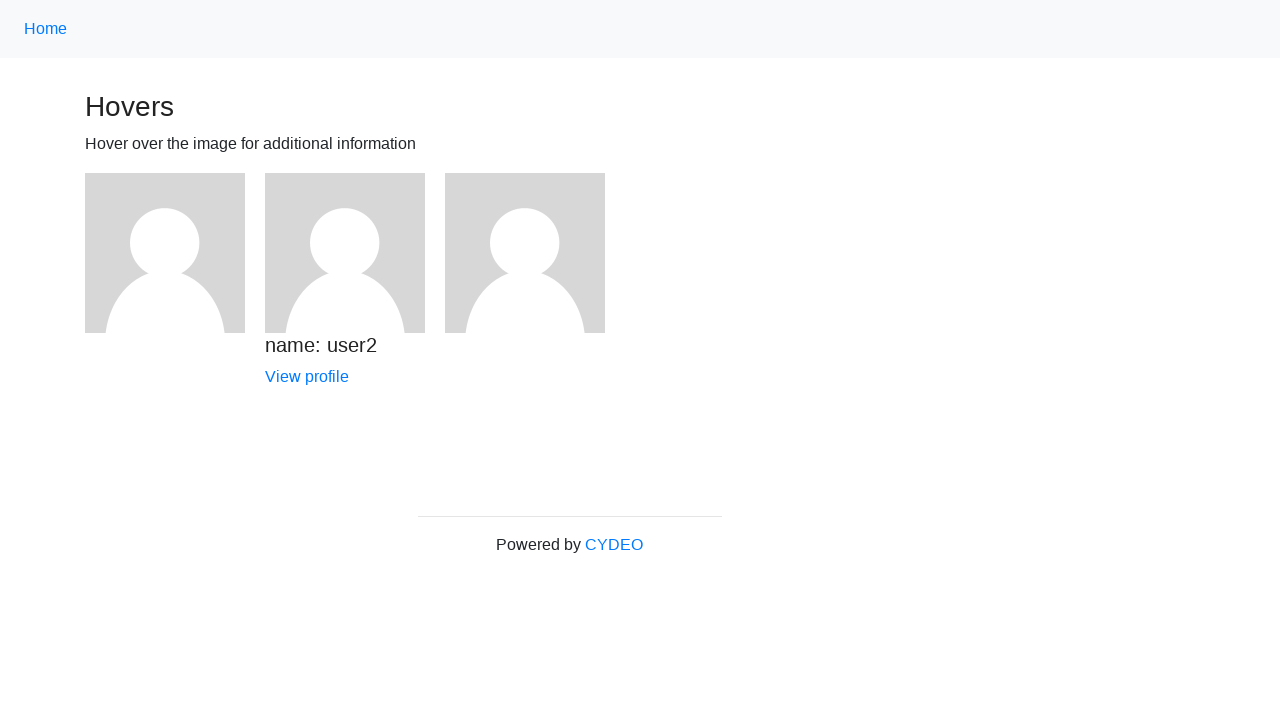

Waited 2 seconds to observe hover effect on image 2
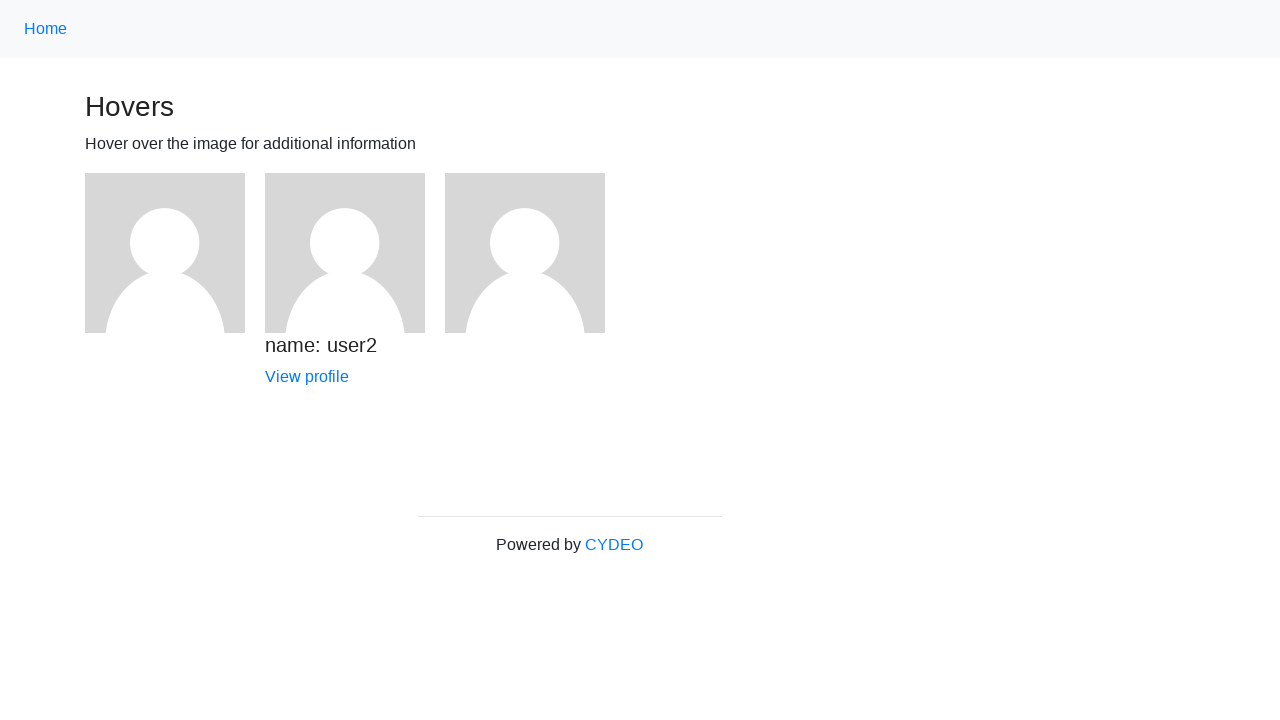

Hovered over avatar image 3 of 3 at (525, 253) on img >> nth=2
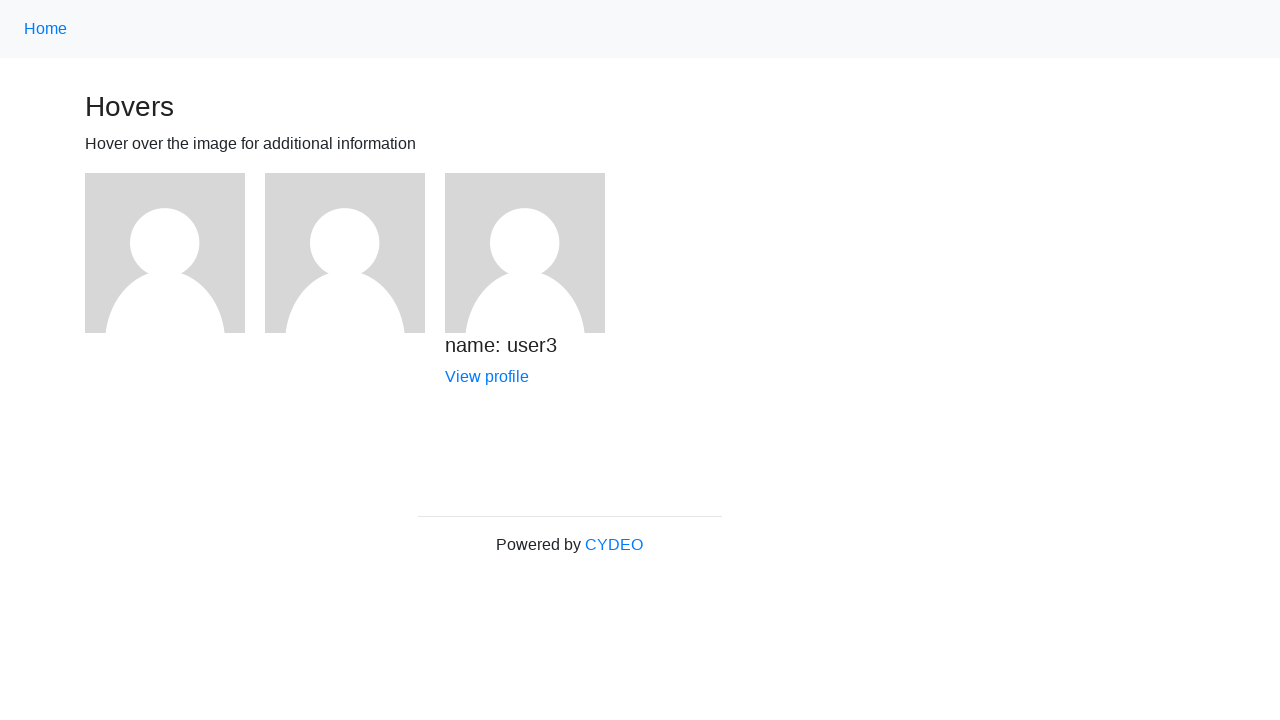

Waited 2 seconds to observe hover effect on image 3
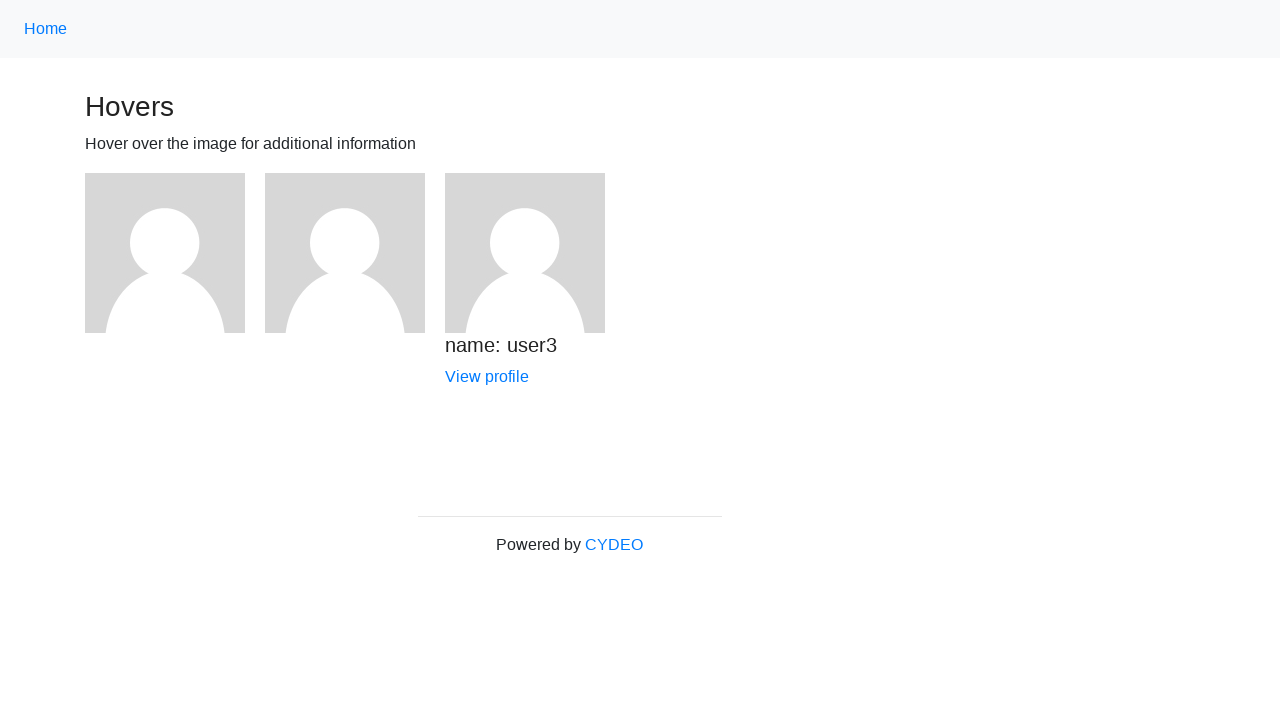

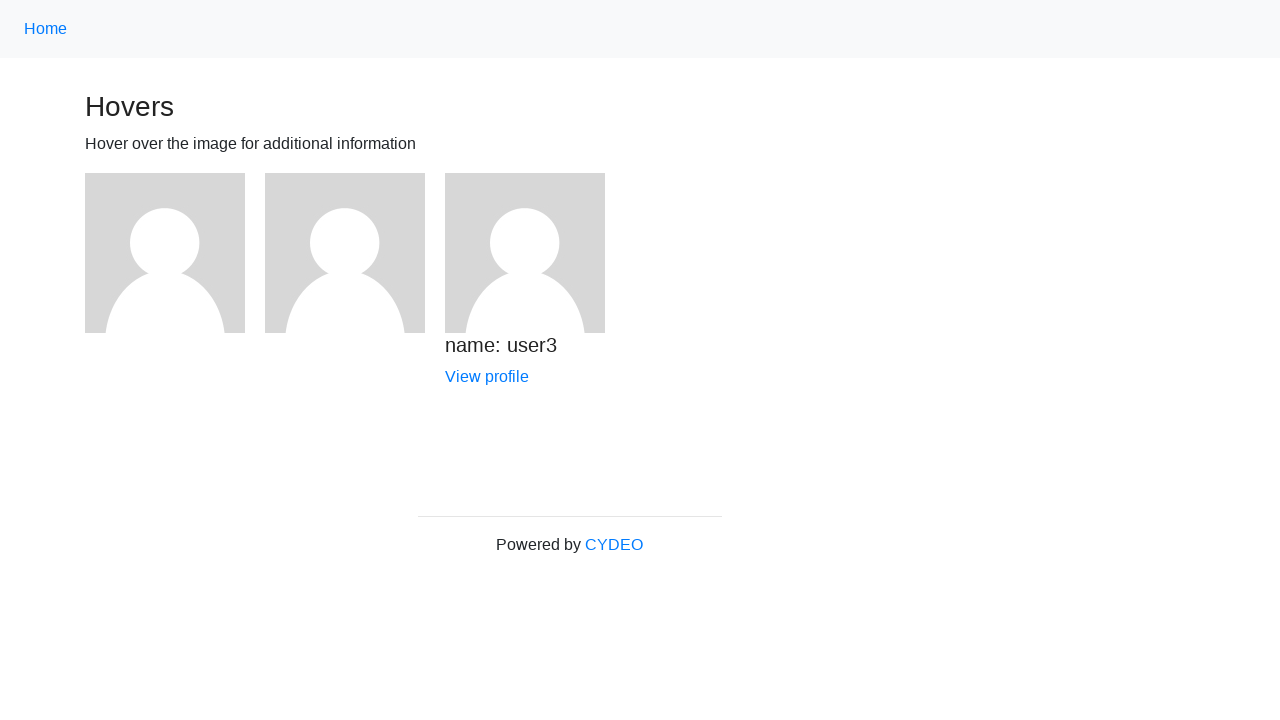